Tests handling of a timed alert popup by clicking a button that triggers an alert after a delay and accepting it

Starting URL: https://demoqa.com/alerts

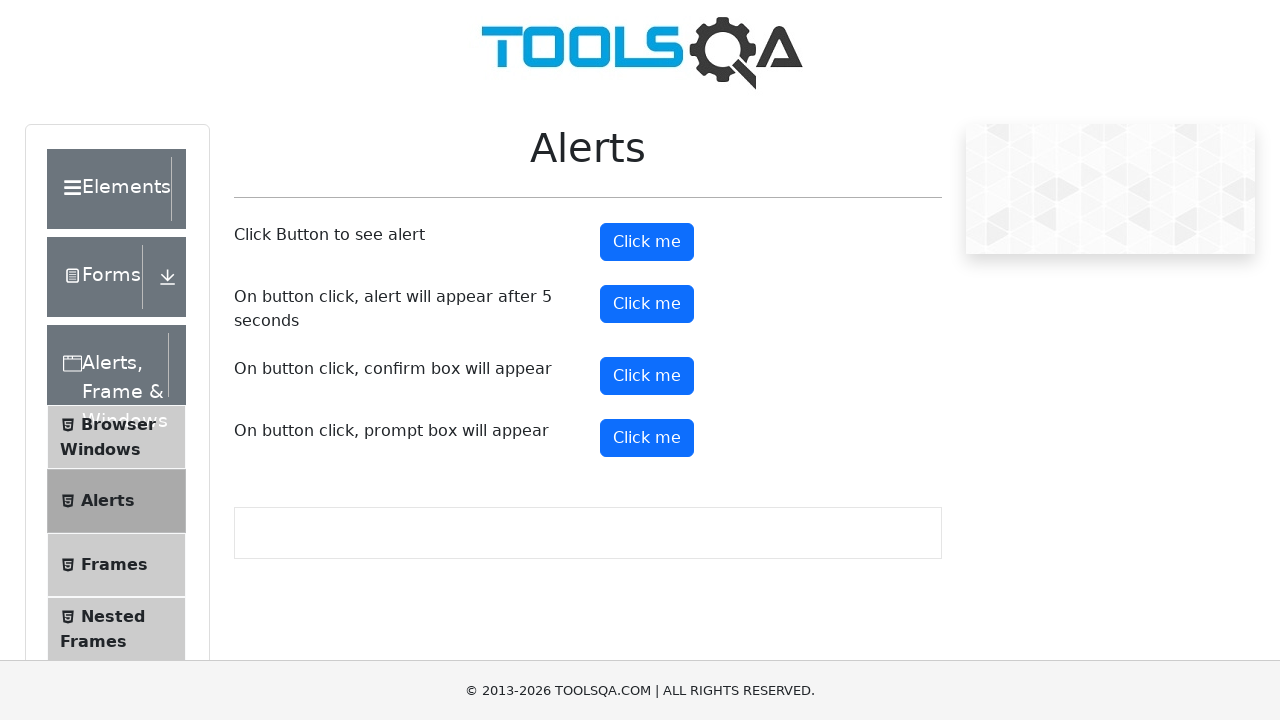

Clicked button to trigger timed alert popup at (647, 304) on xpath=//div[@id='javascriptAlertsWrapper']/div[2]/div[2]/button
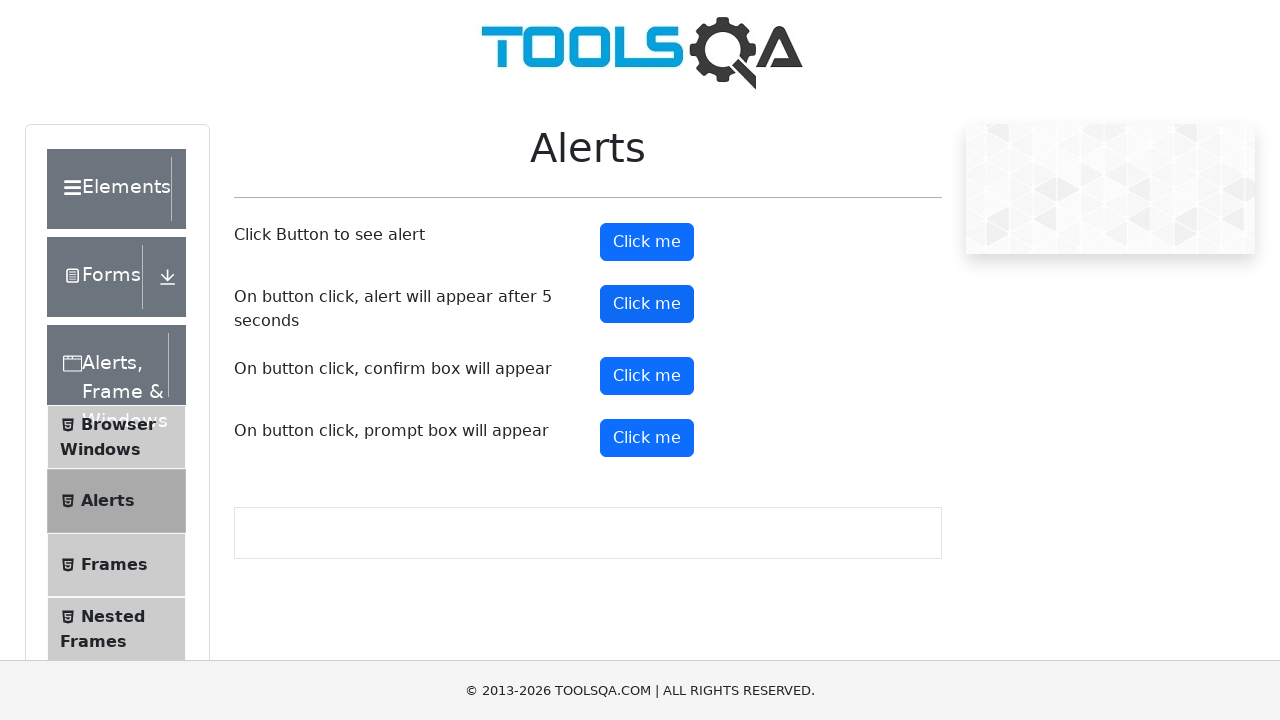

Waited 5 seconds for alert to appear
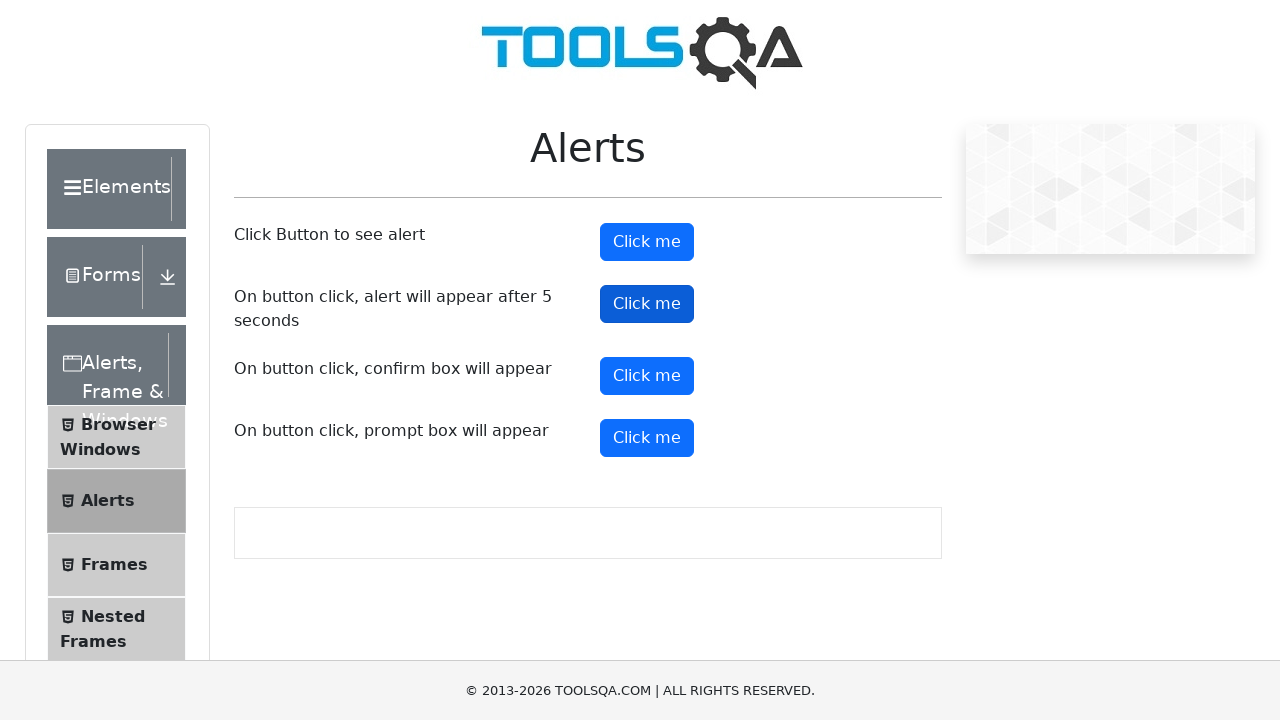

Set up dialog handler to accept alert
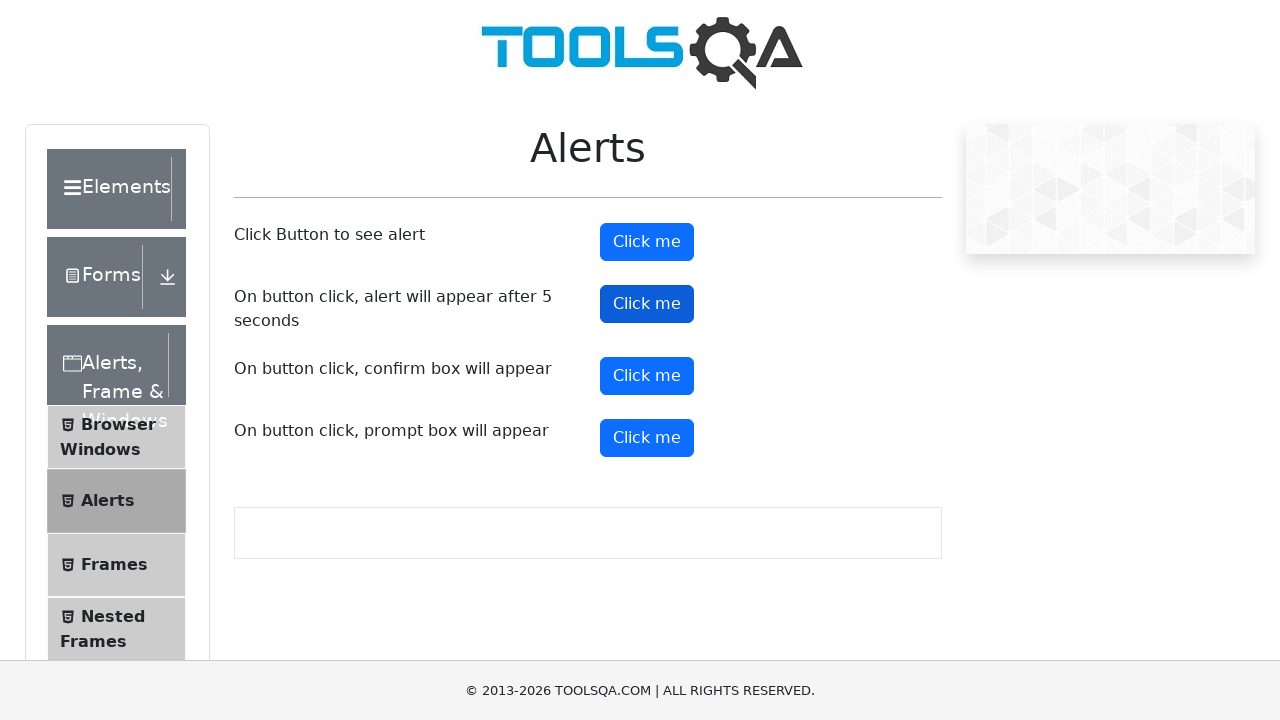

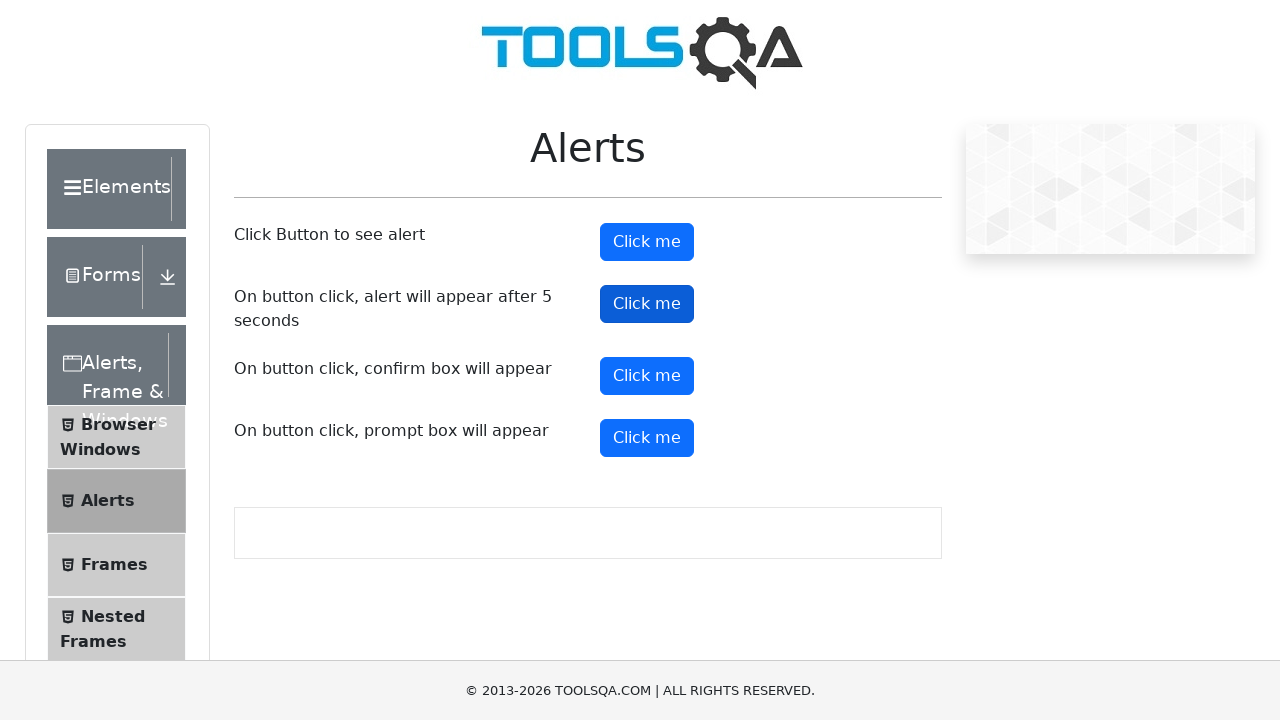